Tests a demo banking application by selecting a customer, navigating to deposit functionality, making a deposit of 1000, then switching to withdrawal and withdrawing 500.

Starting URL: https://www.globalsqa.com/angularJs-protractor/BankingProject/#/customer

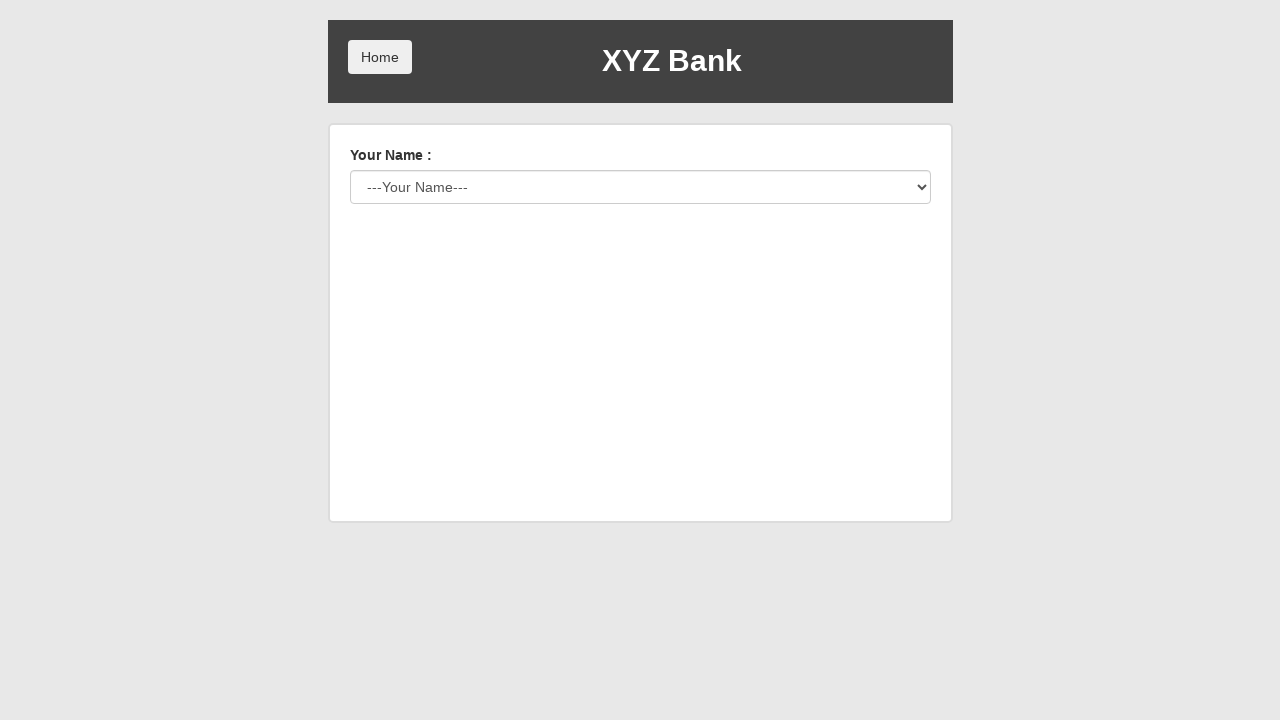

Selected customer Harry Potter from dropdown on #userSelect
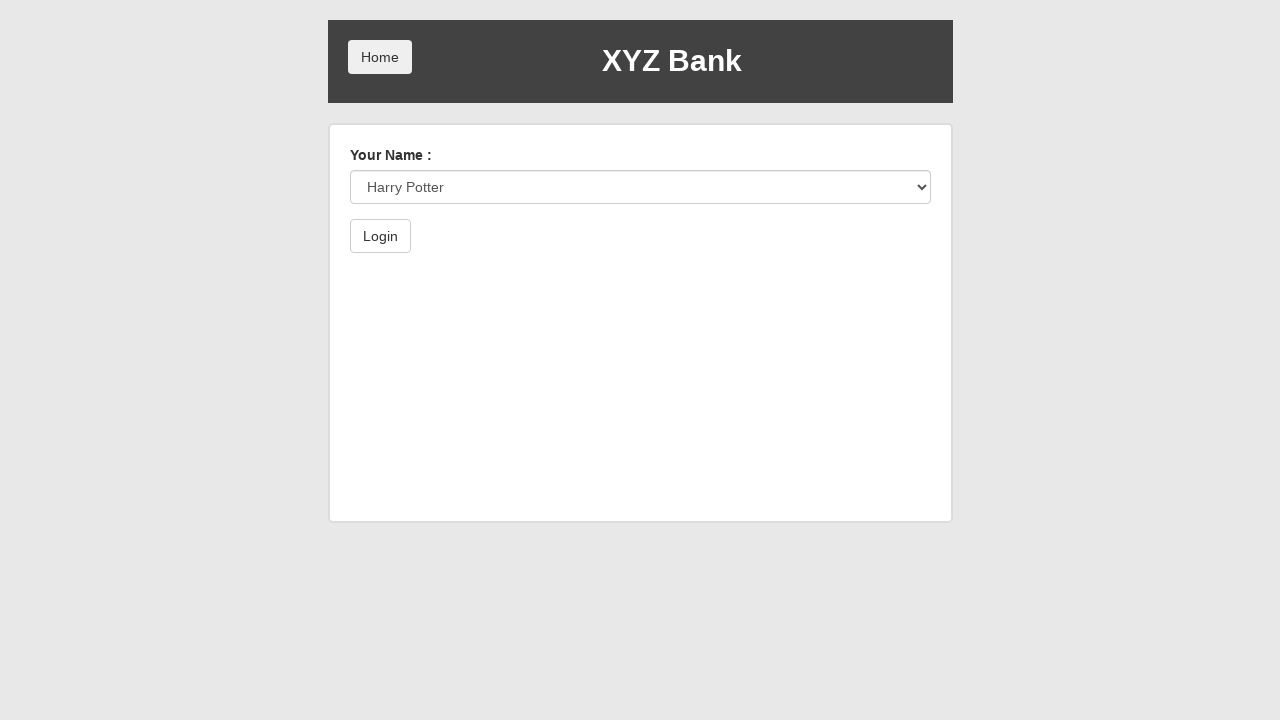

Clicked login button at (380, 236) on xpath=//div/div/div[2]/div/form/button
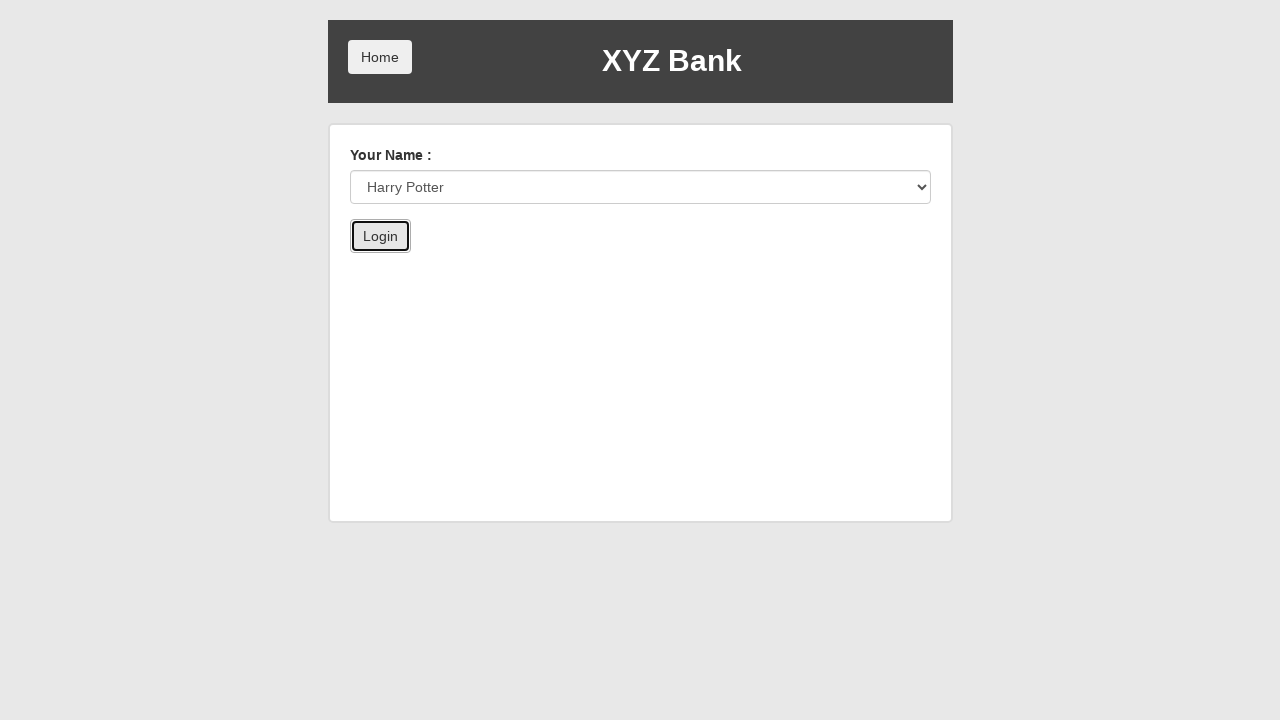

Clicked Deposit button at (652, 264) on xpath=//div/div/div[2]/div/div[3]/button[2]
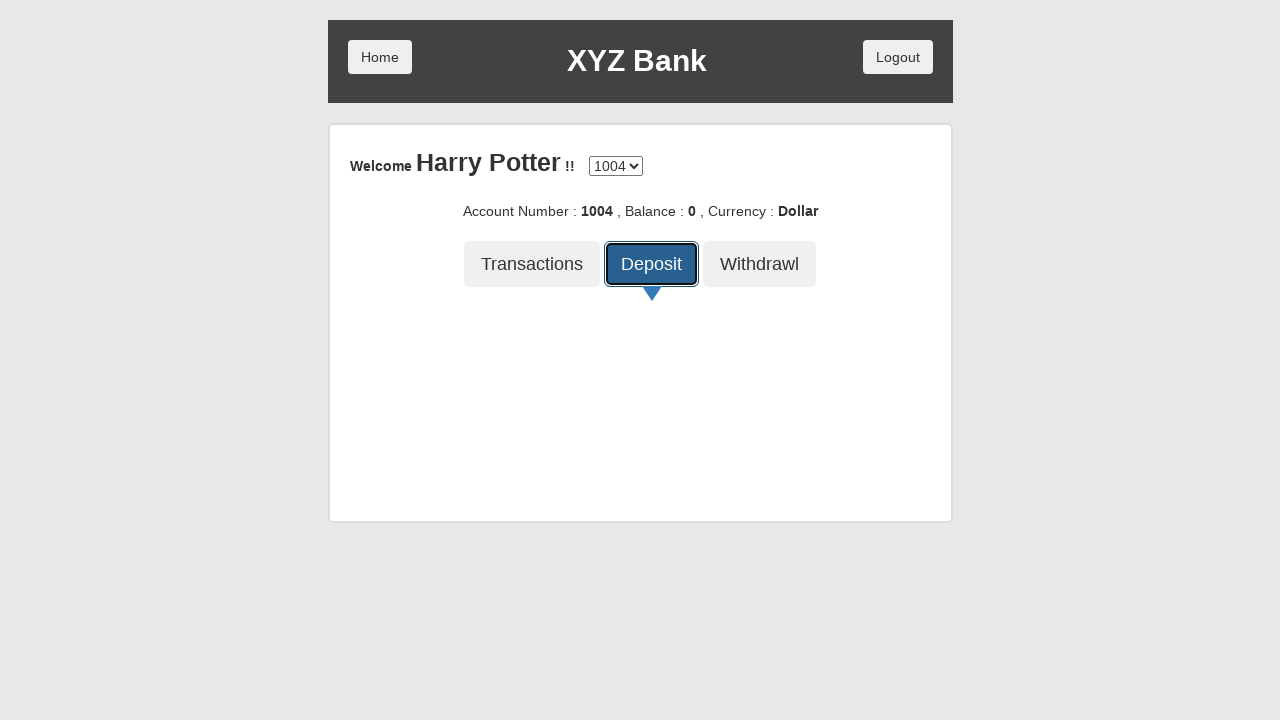

Entered deposit amount of 1000 on //div/div/div[2]/div/div[4]/div/form/div/input
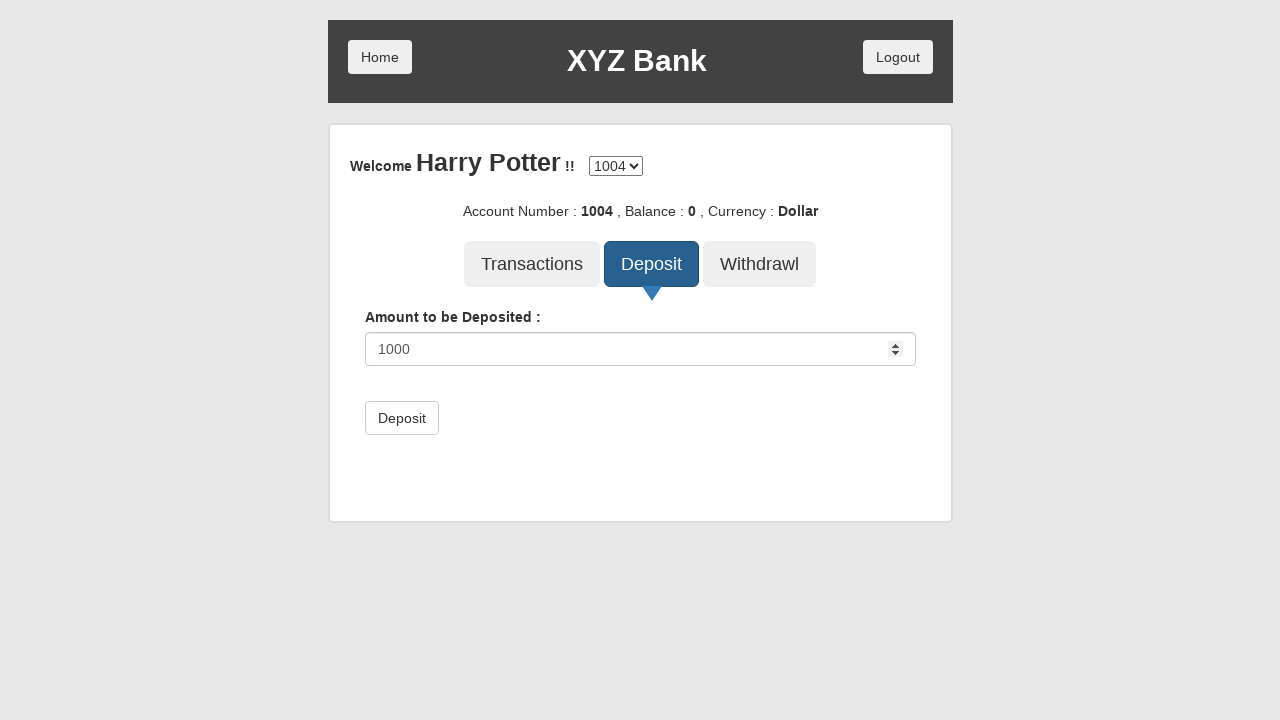

Clicked submit button to confirm deposit at (402, 418) on xpath=//div/div/div[2]/div/div[4]/div/form/button
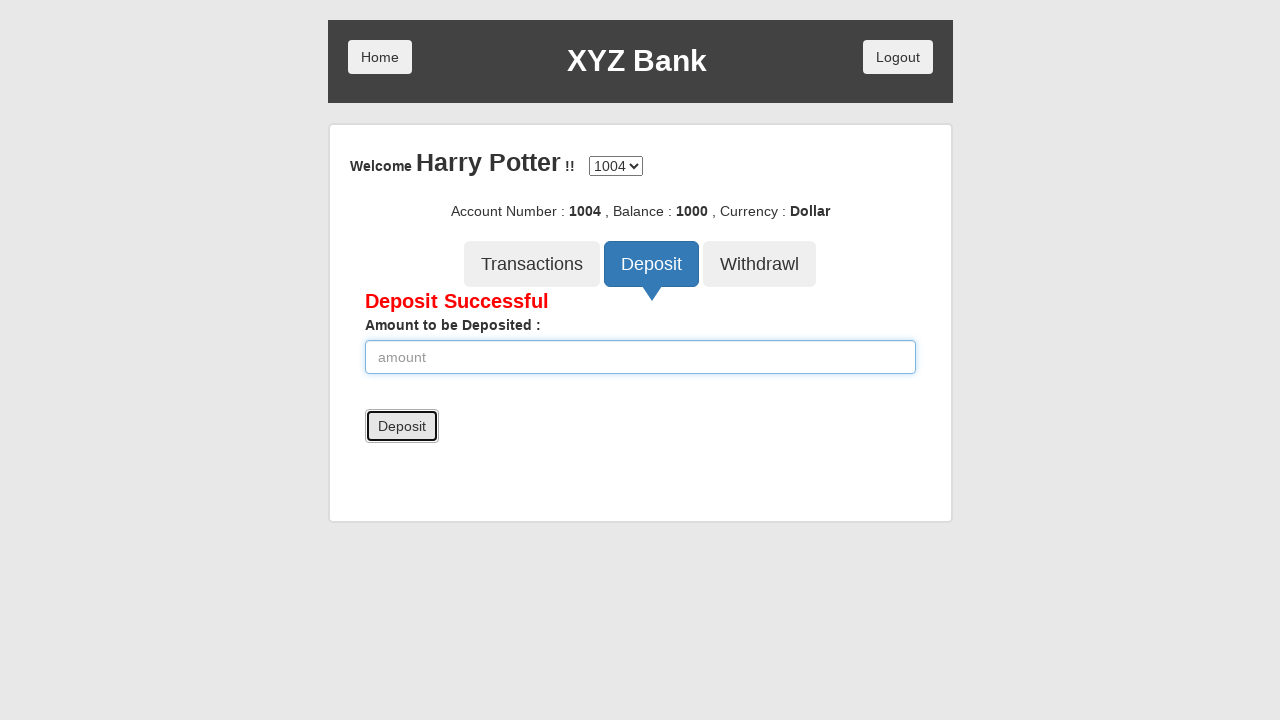

Waited for deposit confirmation to process
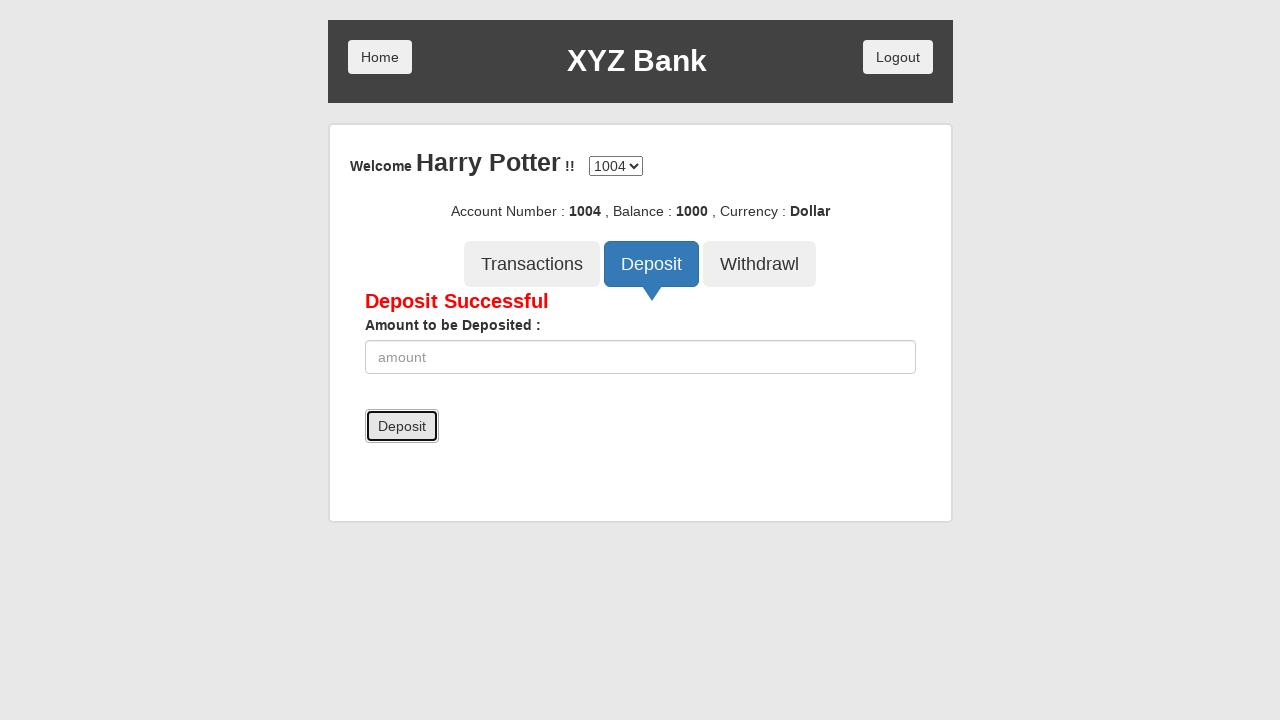

Clicked Withdrawal button at (760, 264) on xpath=/html/body/div/div/div[2]/div/div[3]/button[3]
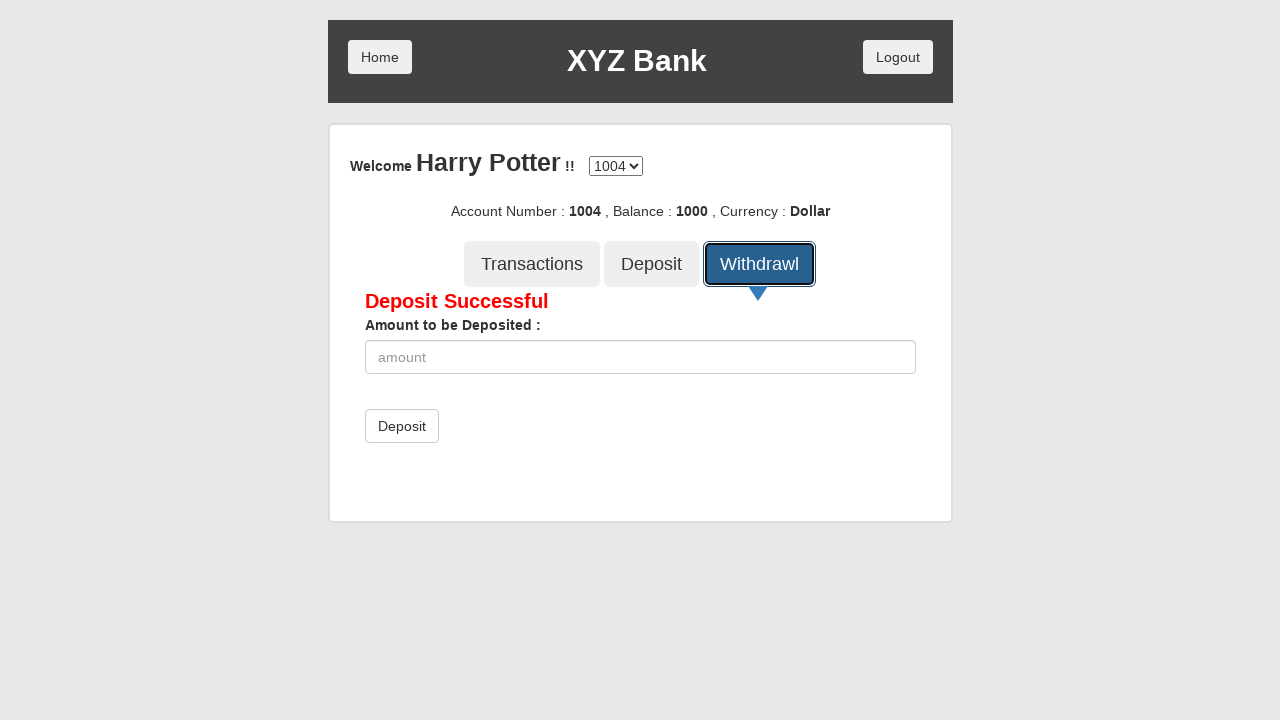

Entered withdrawal amount of 500 on //div/div/div[2]/div/div[4]/div/form/div/input
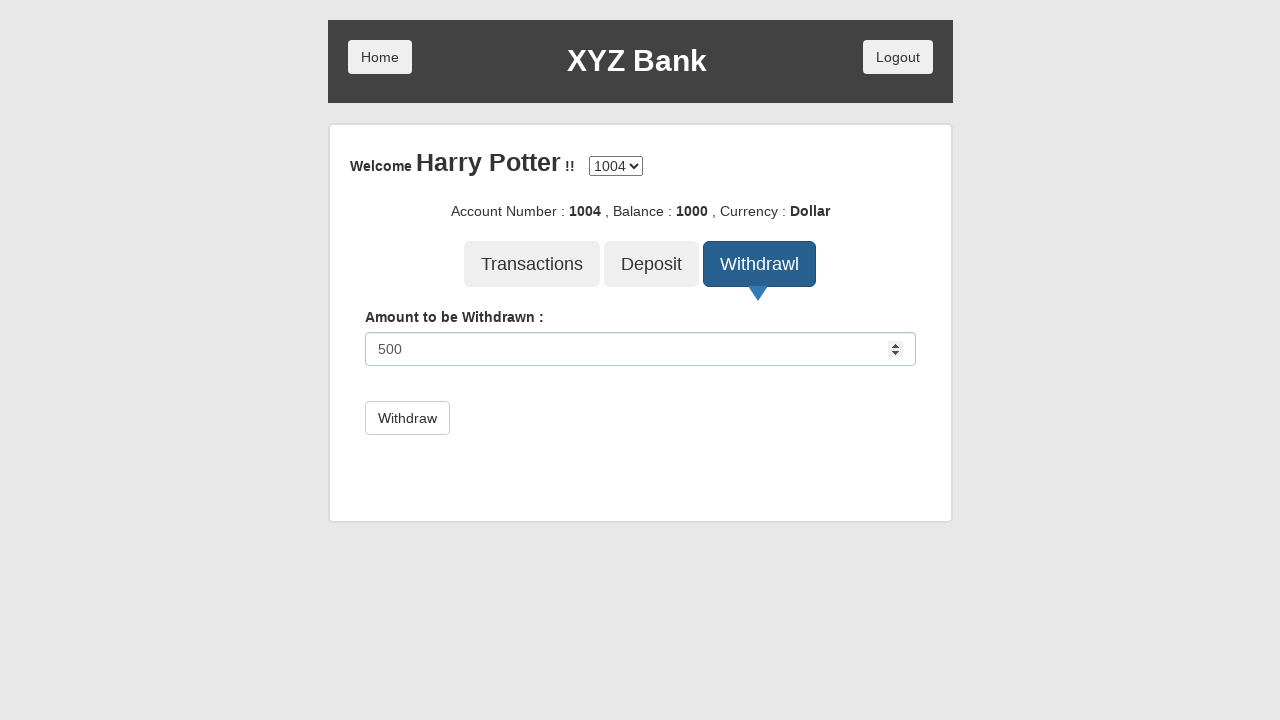

Clicked submit button to confirm withdrawal at (407, 418) on xpath=//div/div/div[2]/div/div[4]/div/form/button
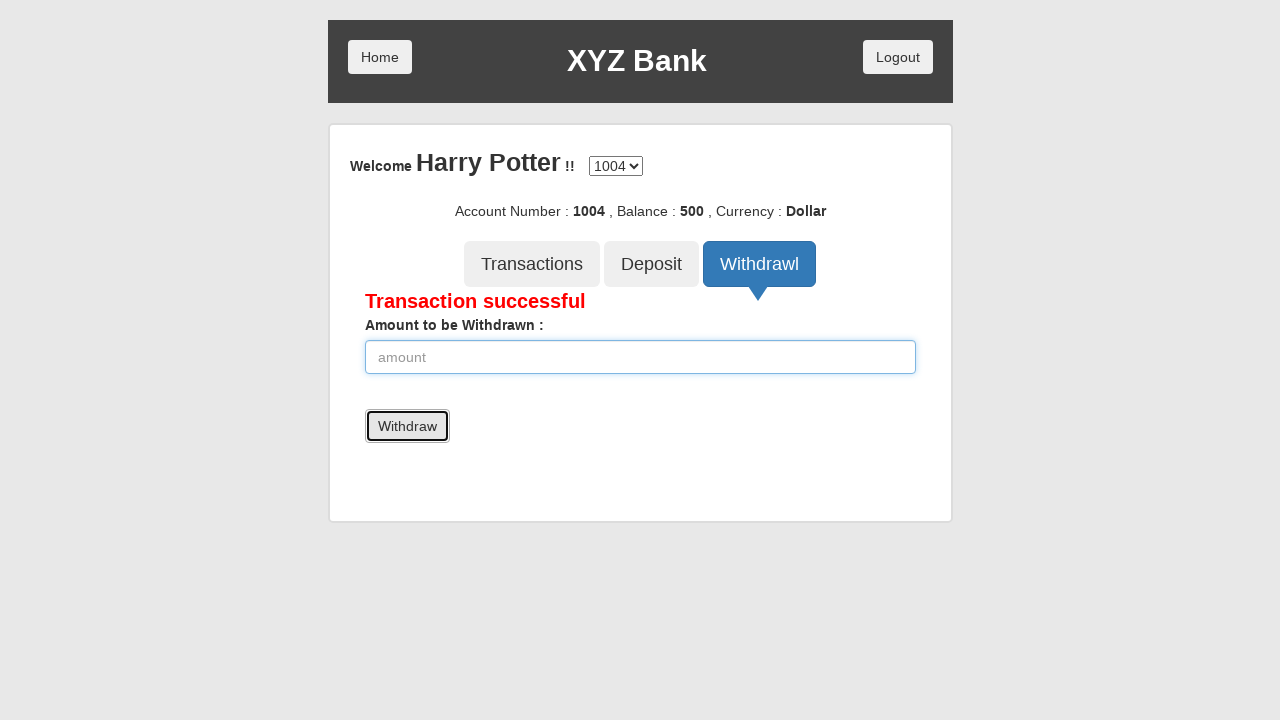

Verified final balance of 500 is displayed
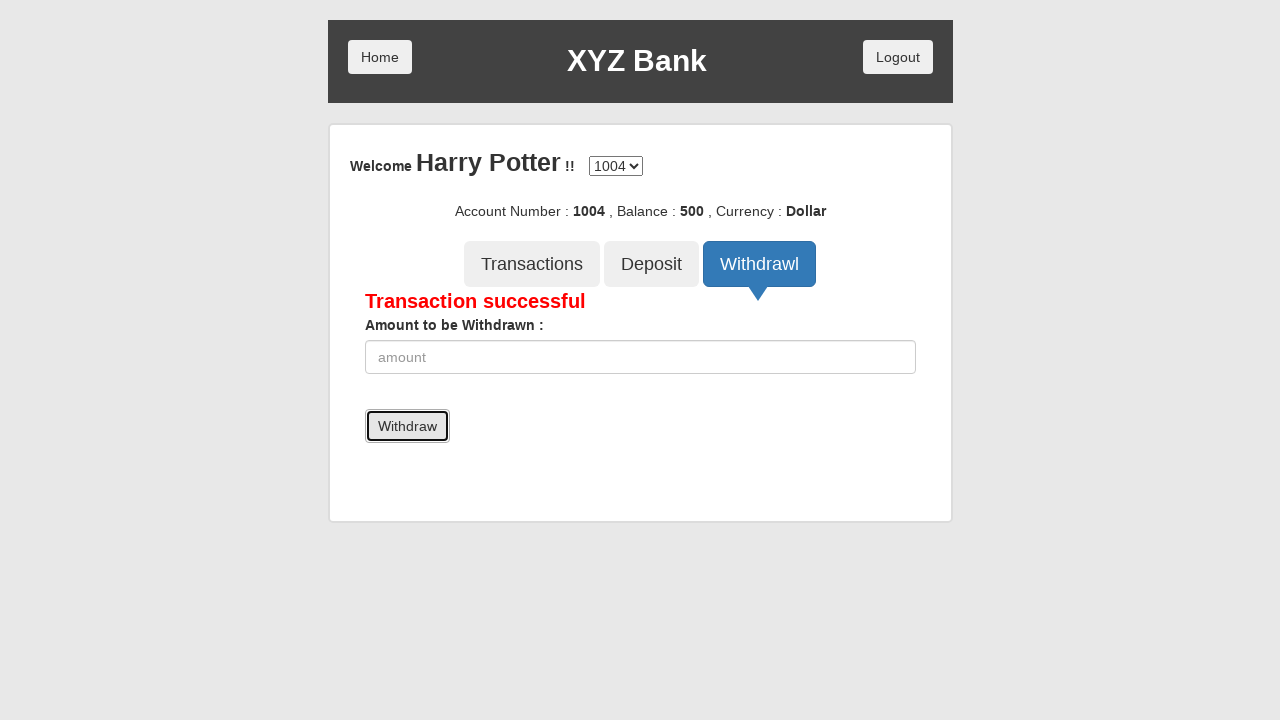

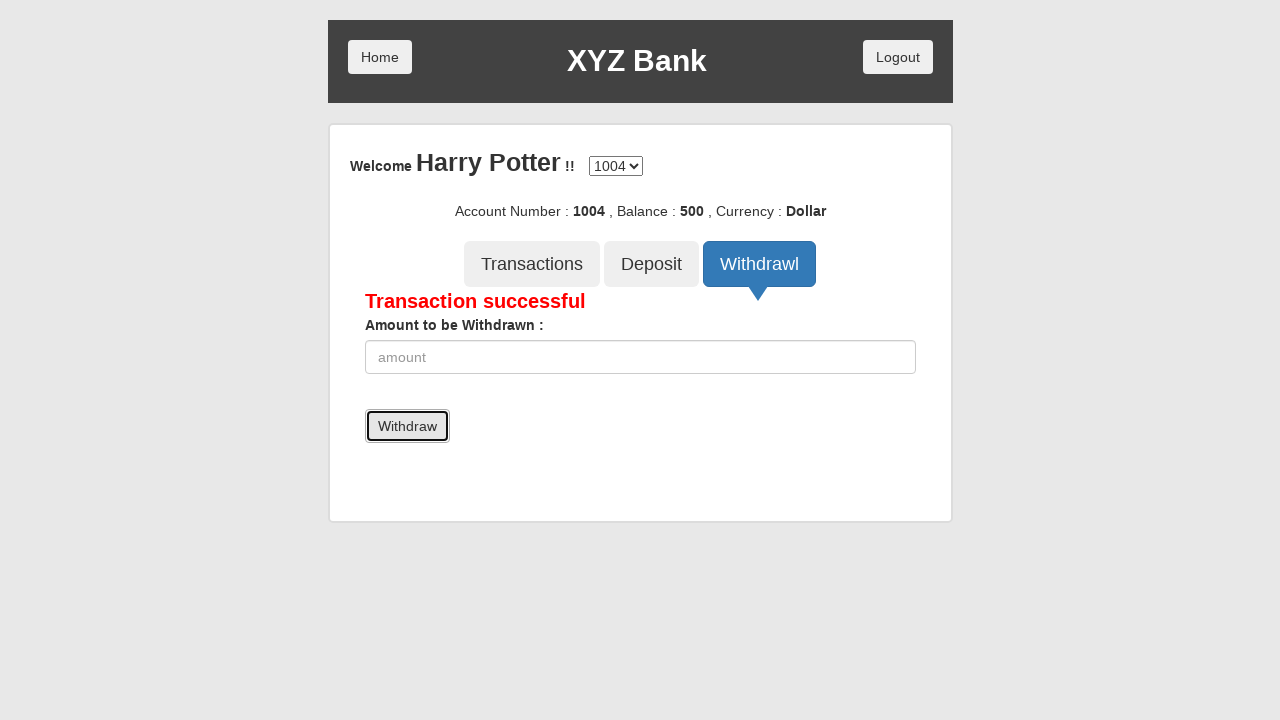